Tests a registration form by filling in username, email, and password fields, then submitting and verifying the success message

Starting URL: https://erikdark.github.io/PyTest_01_reg_form/

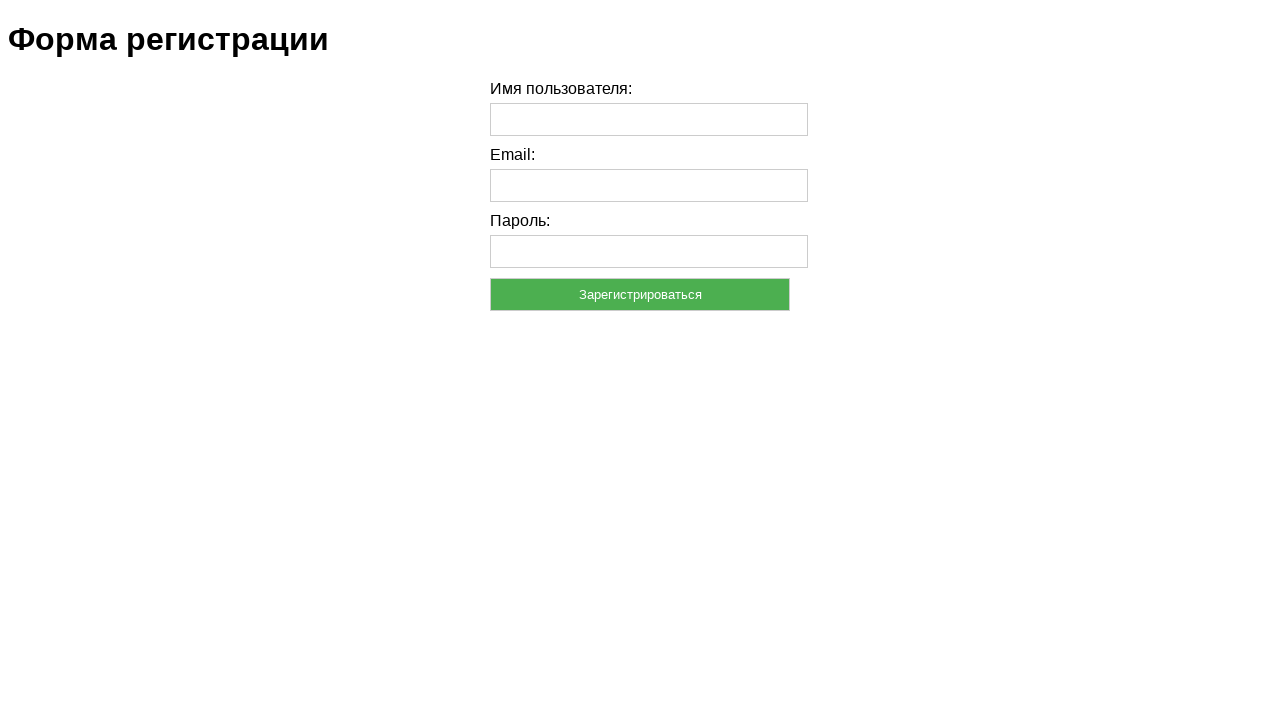

Filled username field with 'PETER' on #username
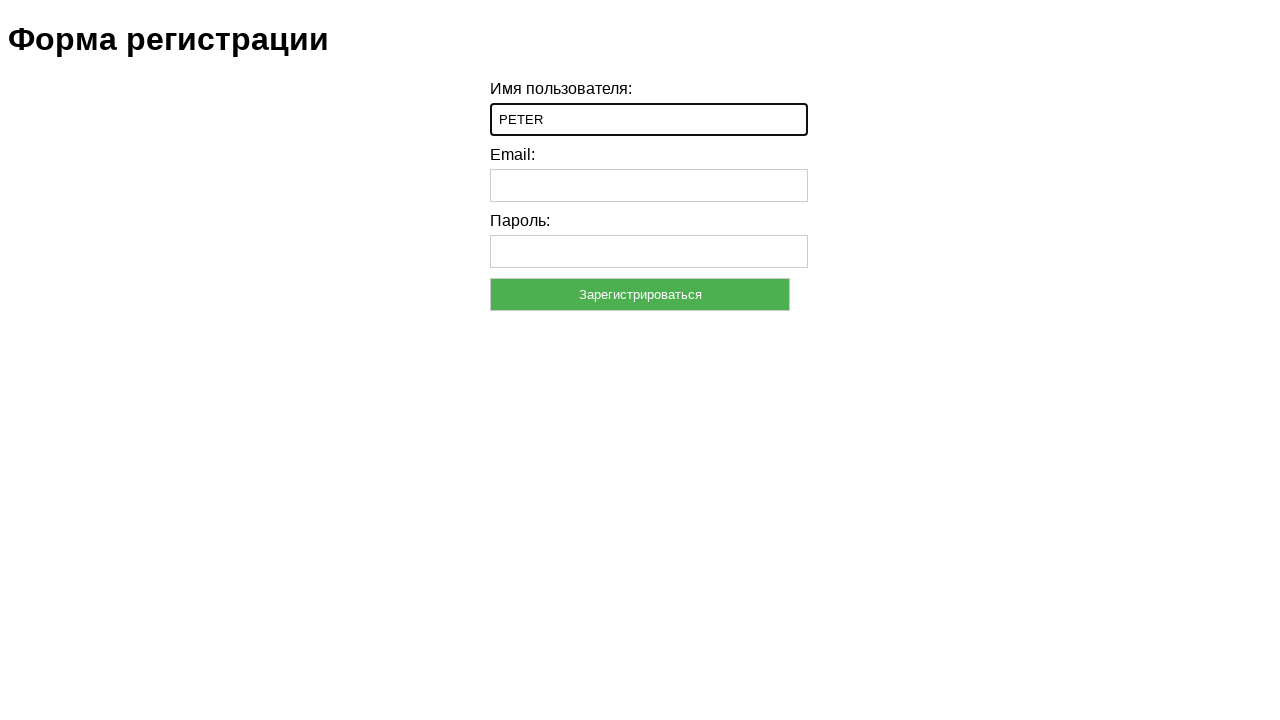

Filled email field with 'test123@example.com' on #email
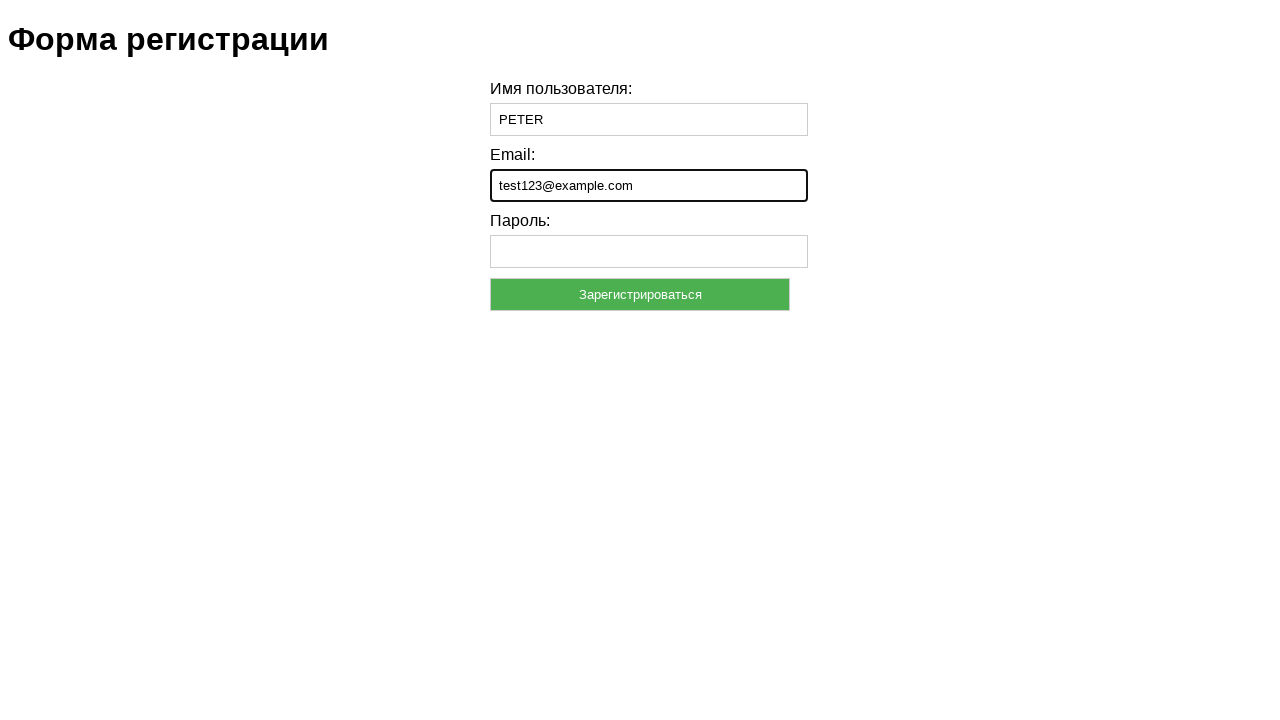

Filled password field with '12345' on #password
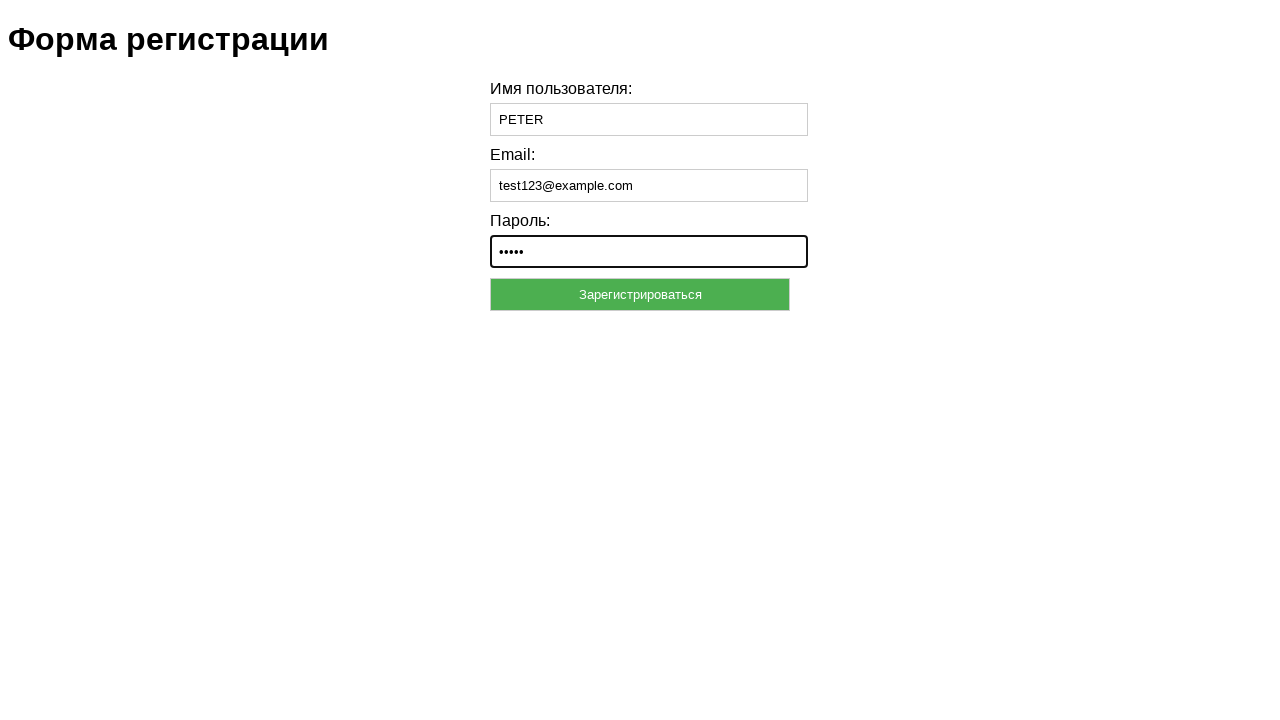

Clicked submit button to register at (640, 294) on button
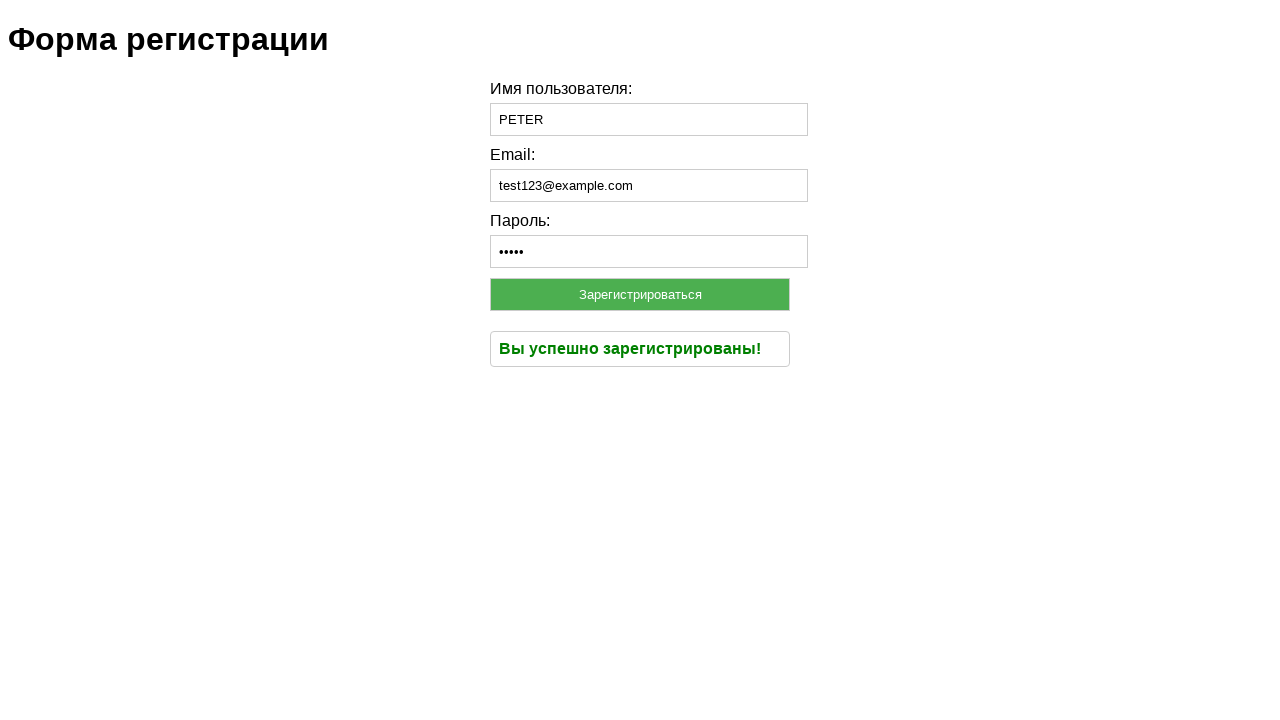

Success message appeared on page
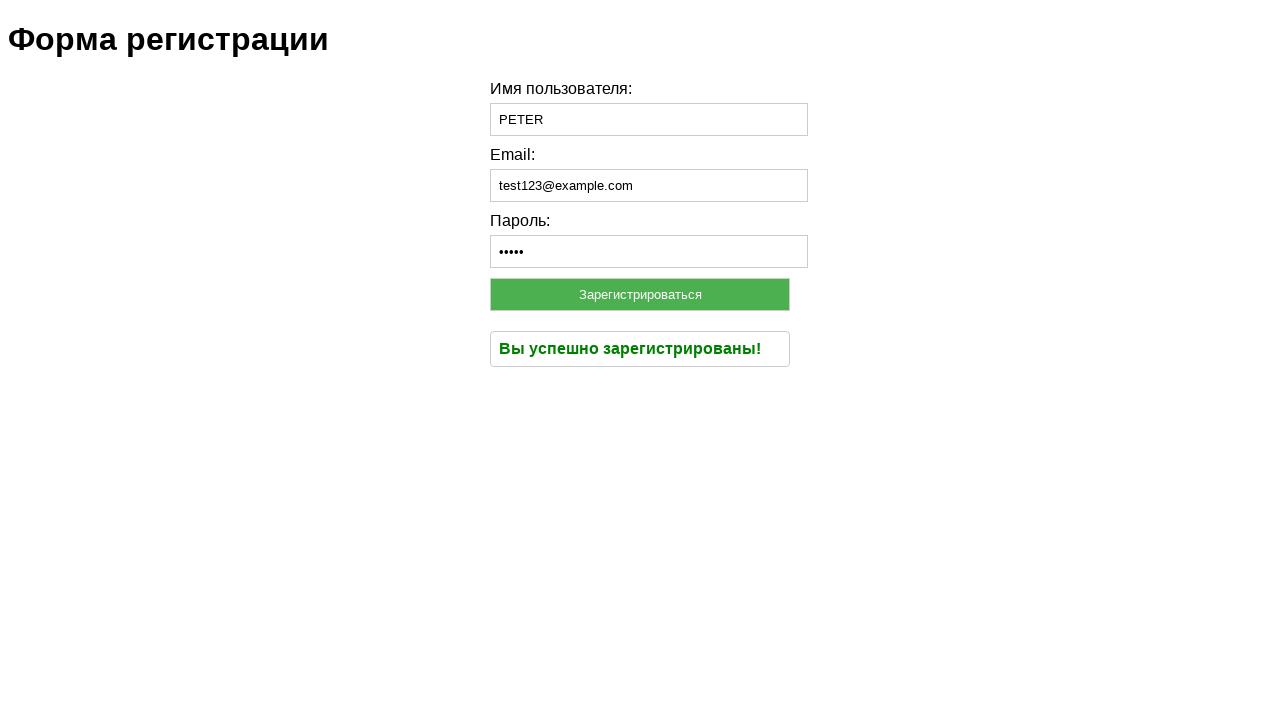

Retrieved success message text
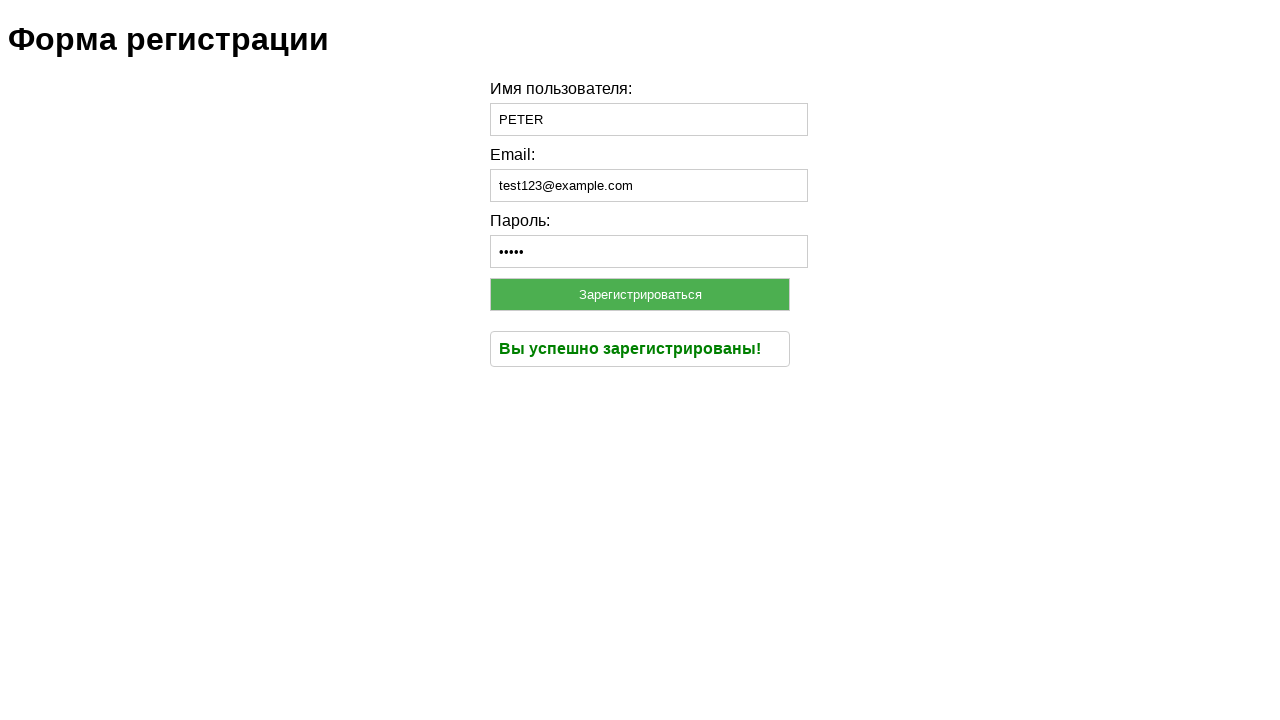

Verified success message matches expected text 'Вы успешно зарегистрированы!'
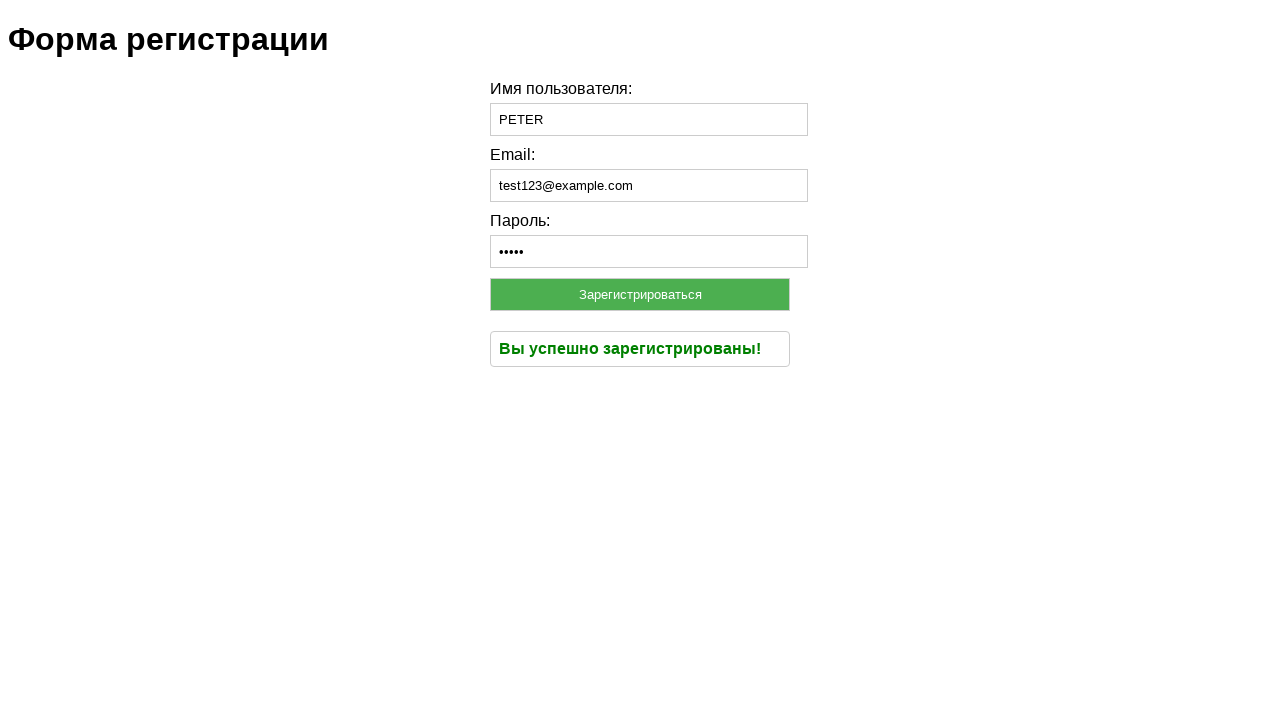

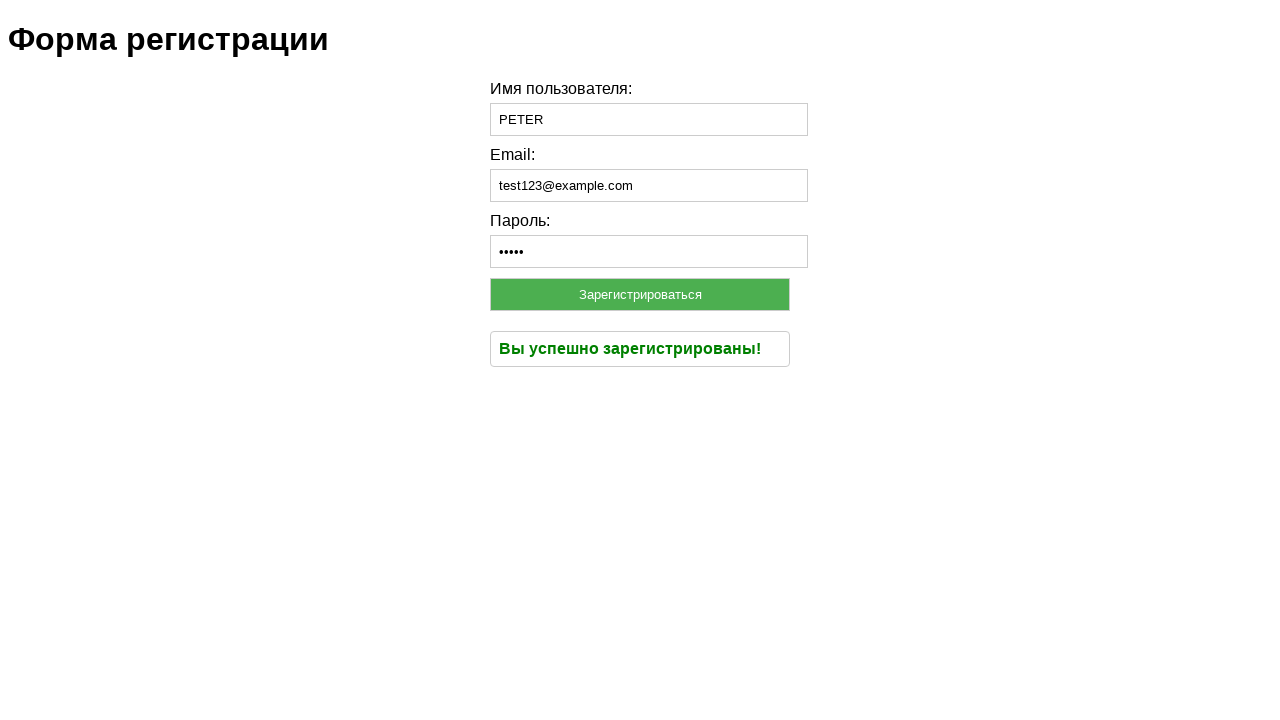